Tests drag and drop functionality on jQuery UI demo site by navigating to the Draggable section and dragging an element to a new position

Starting URL: https://jqueryui.com/

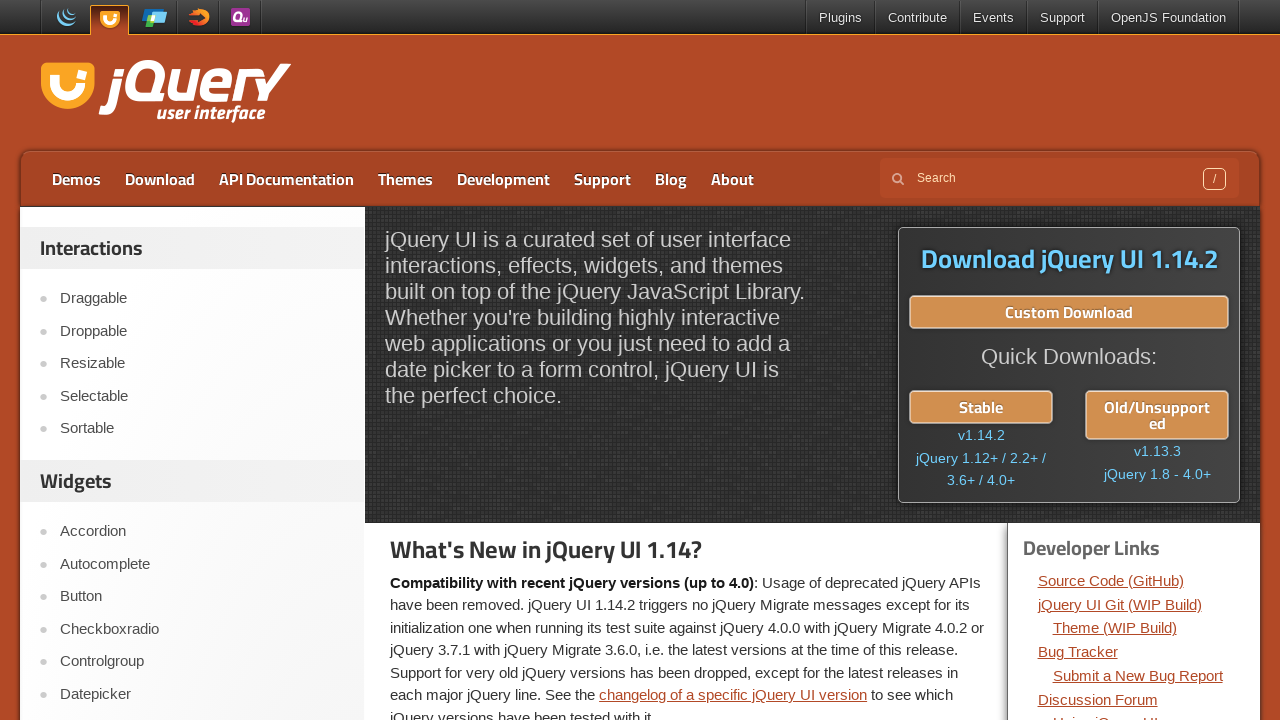

Clicked on the Draggable link to navigate to drag demo at (202, 299) on text=Draggable
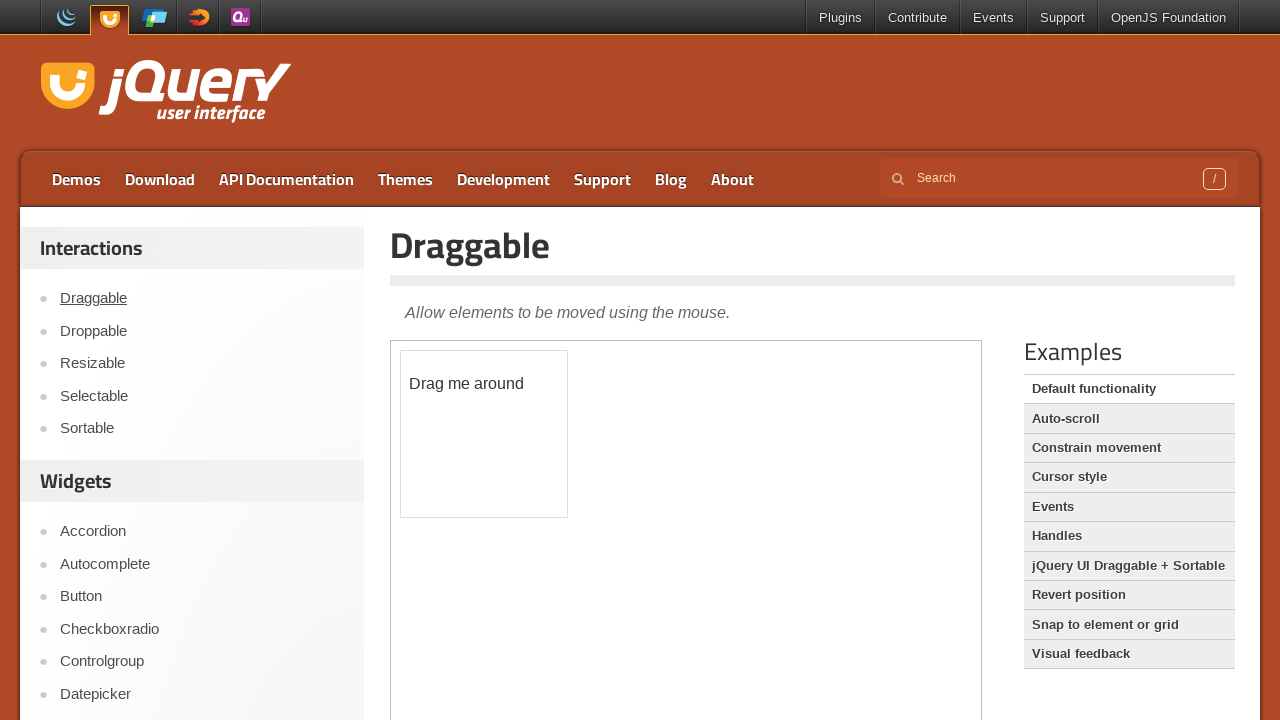

Located the demo frame containing draggable element
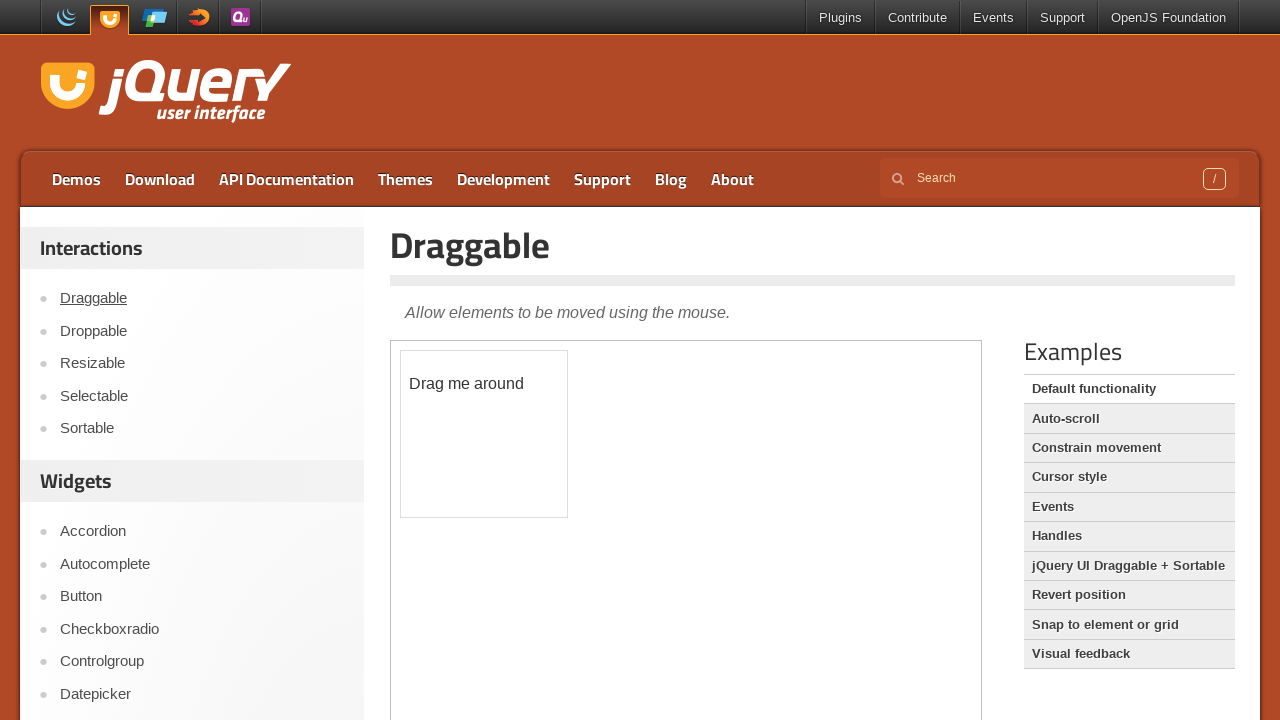

Located the draggable element with id 'draggable'
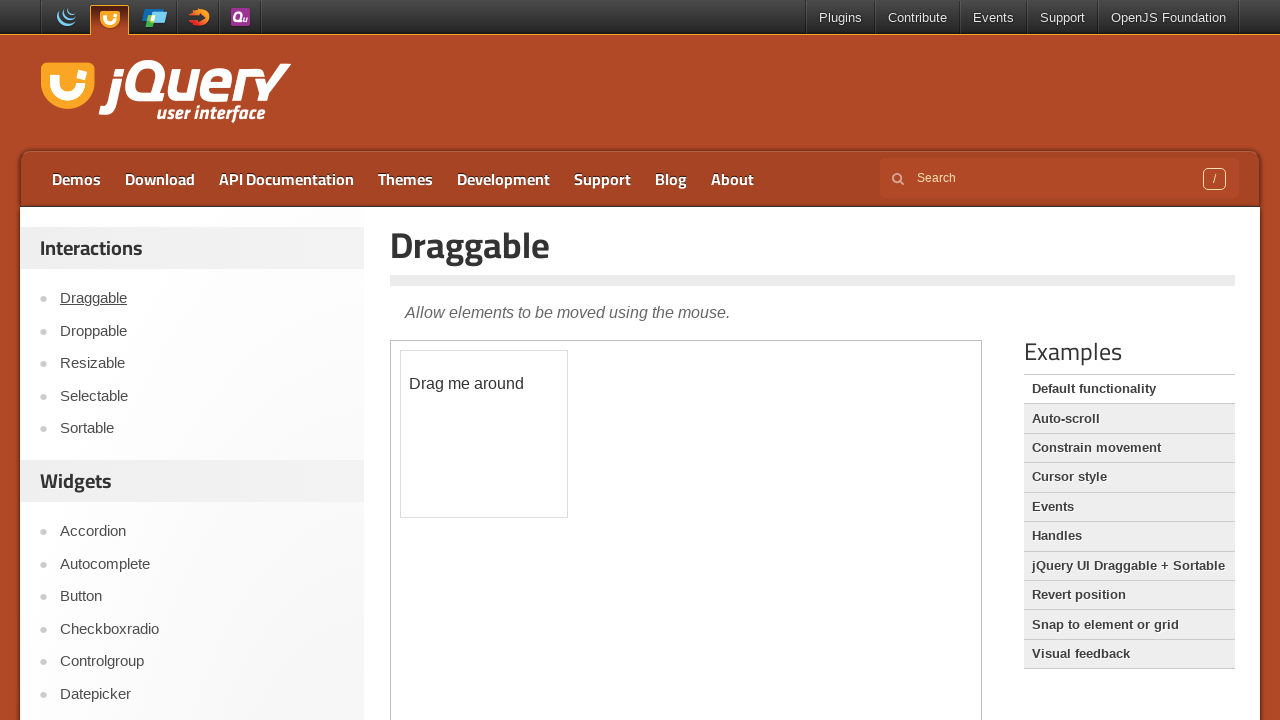

Dragged the element to new position (x: 50, y: 80) at (451, 431)
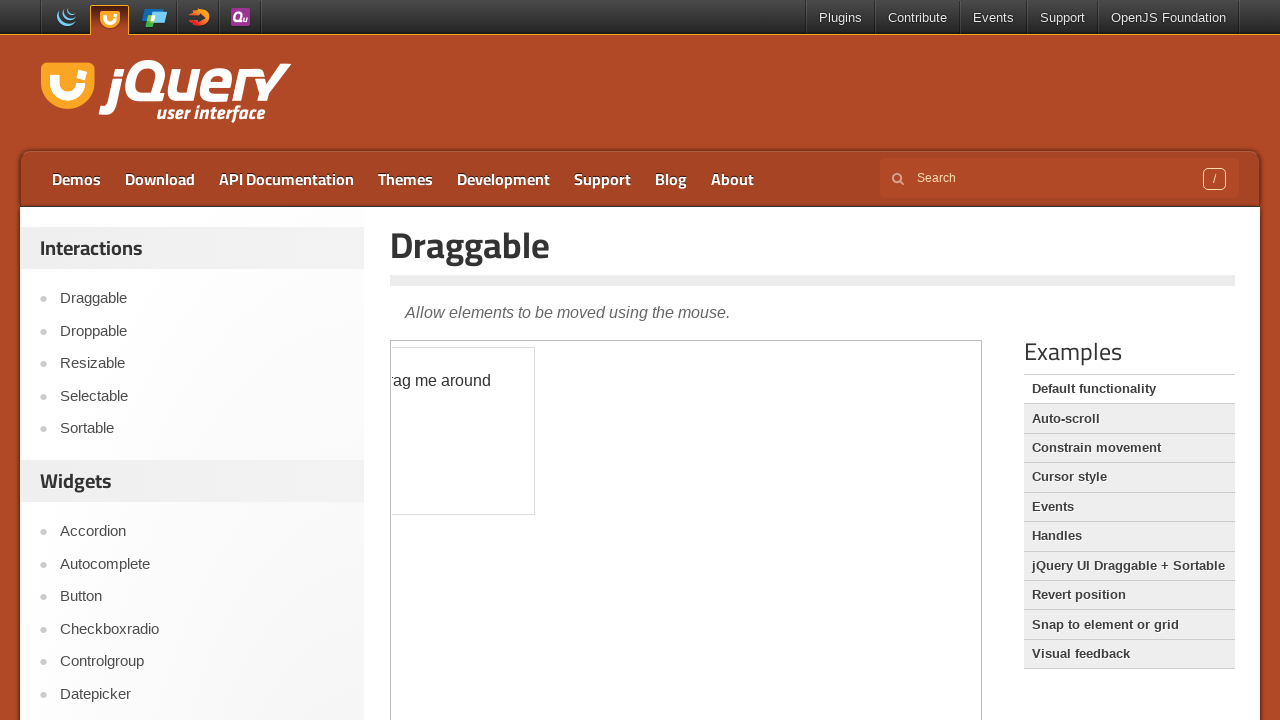

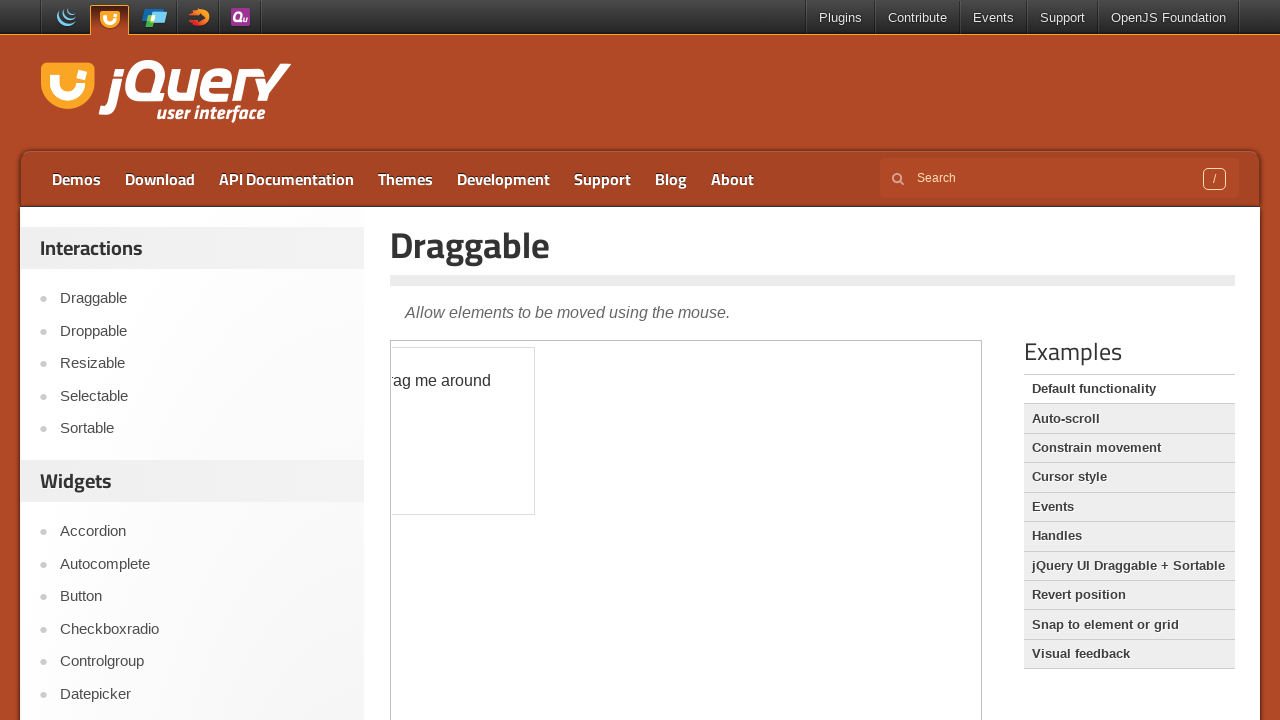